Tests different types of JavaScript alerts including simple alerts, confirmation dialogs, and prompt dialogs on a demo automation testing website

Starting URL: http://demo.automationtesting.in/Alerts.html

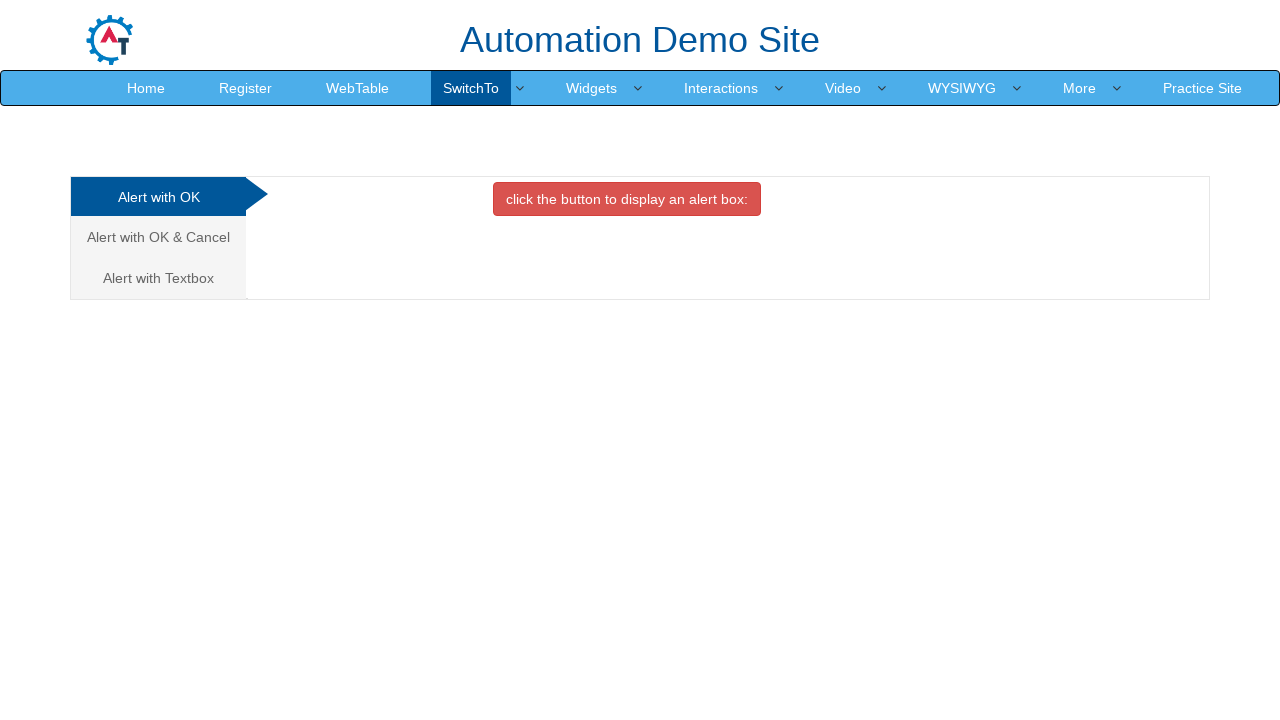

Clicked button to trigger simple alert at (627, 199) on xpath=//button[@class='btn btn-danger']
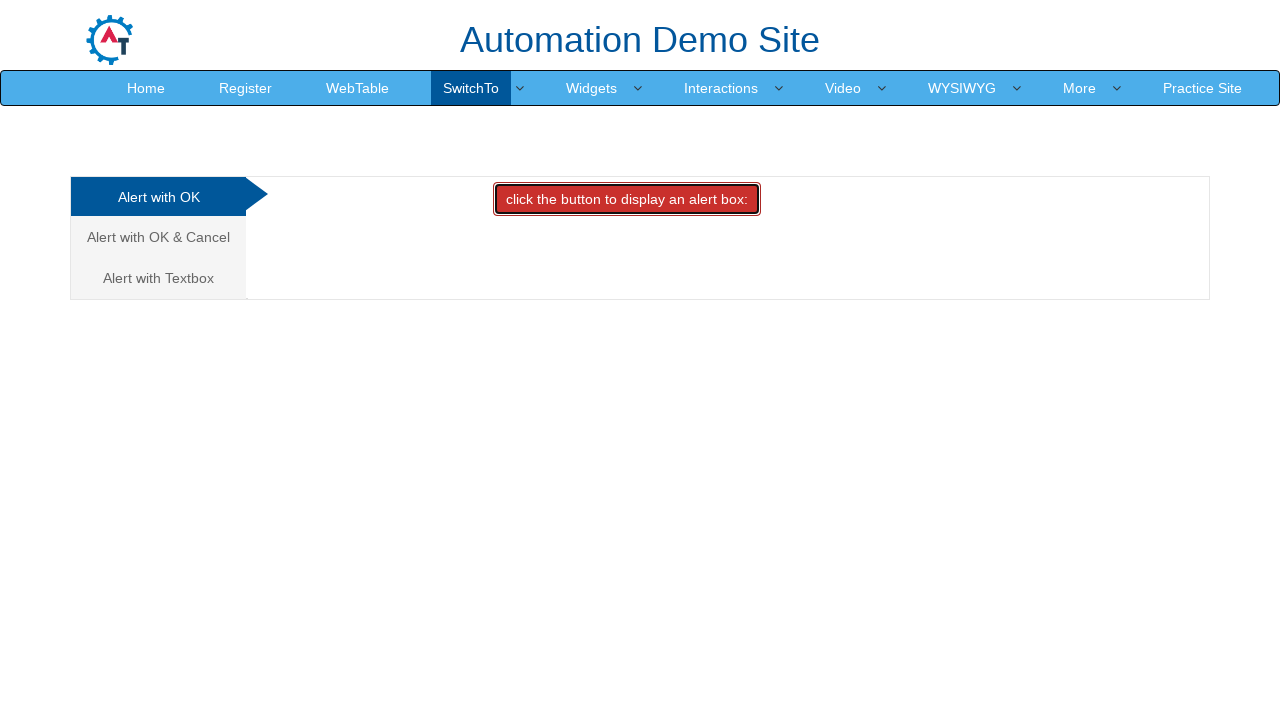

Accepted simple alert dialog
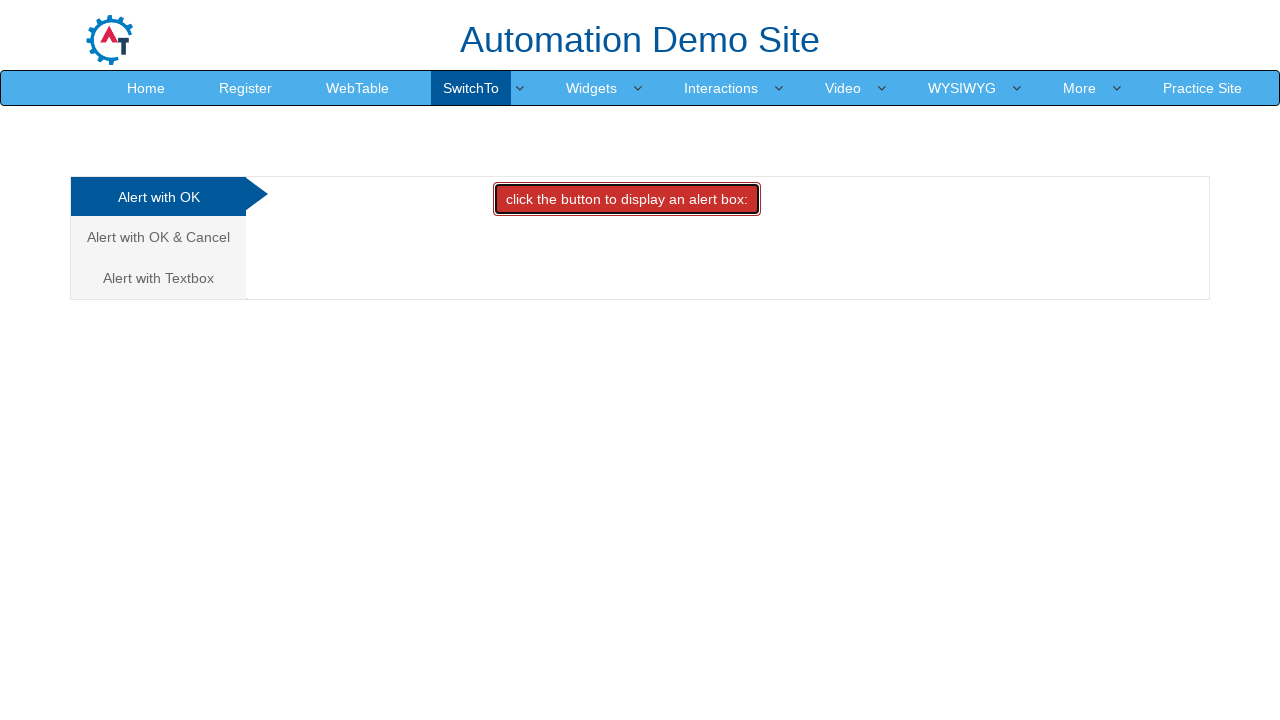

Clicked link to navigate to confirmation alert example at (158, 237) on xpath=//a[text()='Alert with OK & Cancel ']
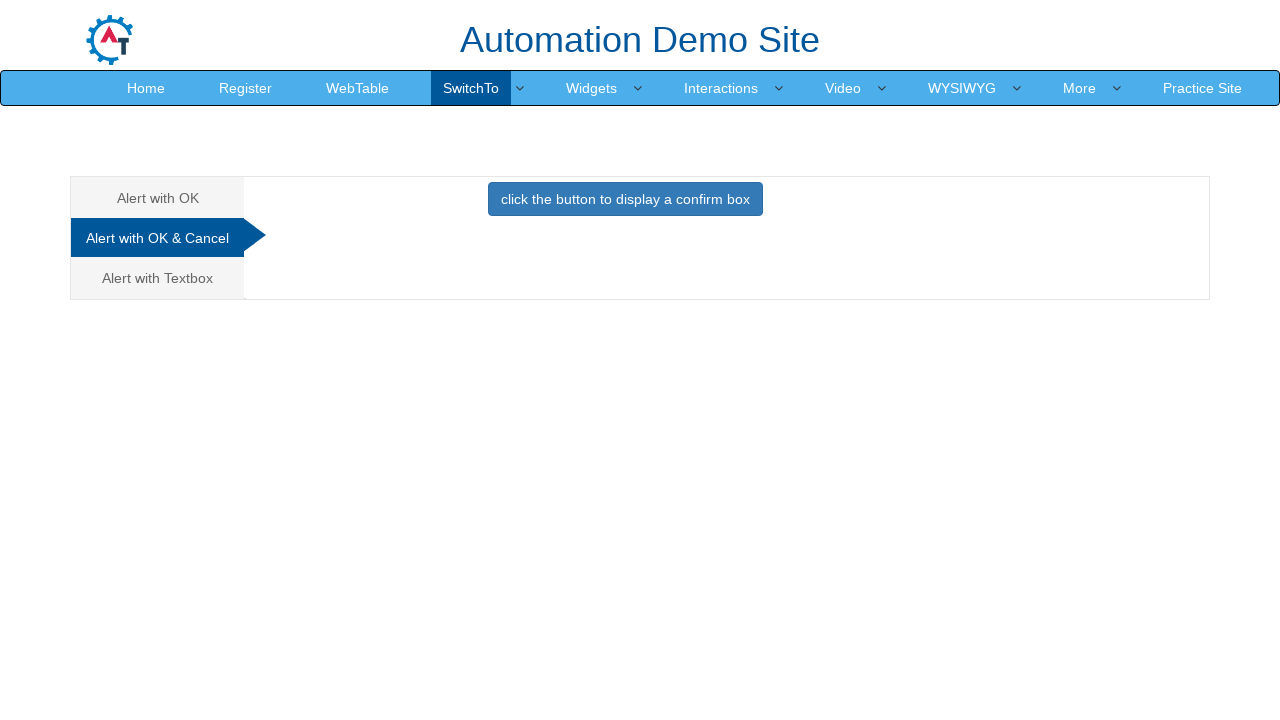

Clicked button to trigger confirmation dialog at (625, 199) on xpath=//button[@class='btn btn-primary']
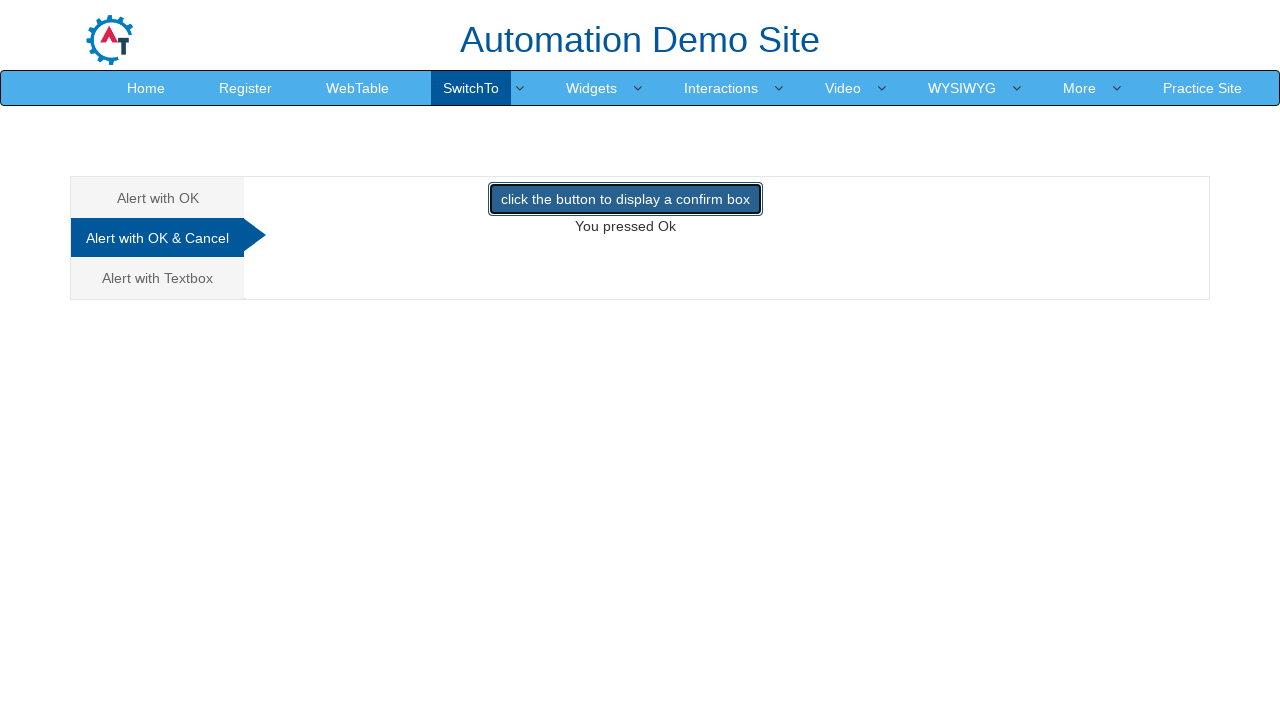

Dismissed confirmation dialog by clicking cancel
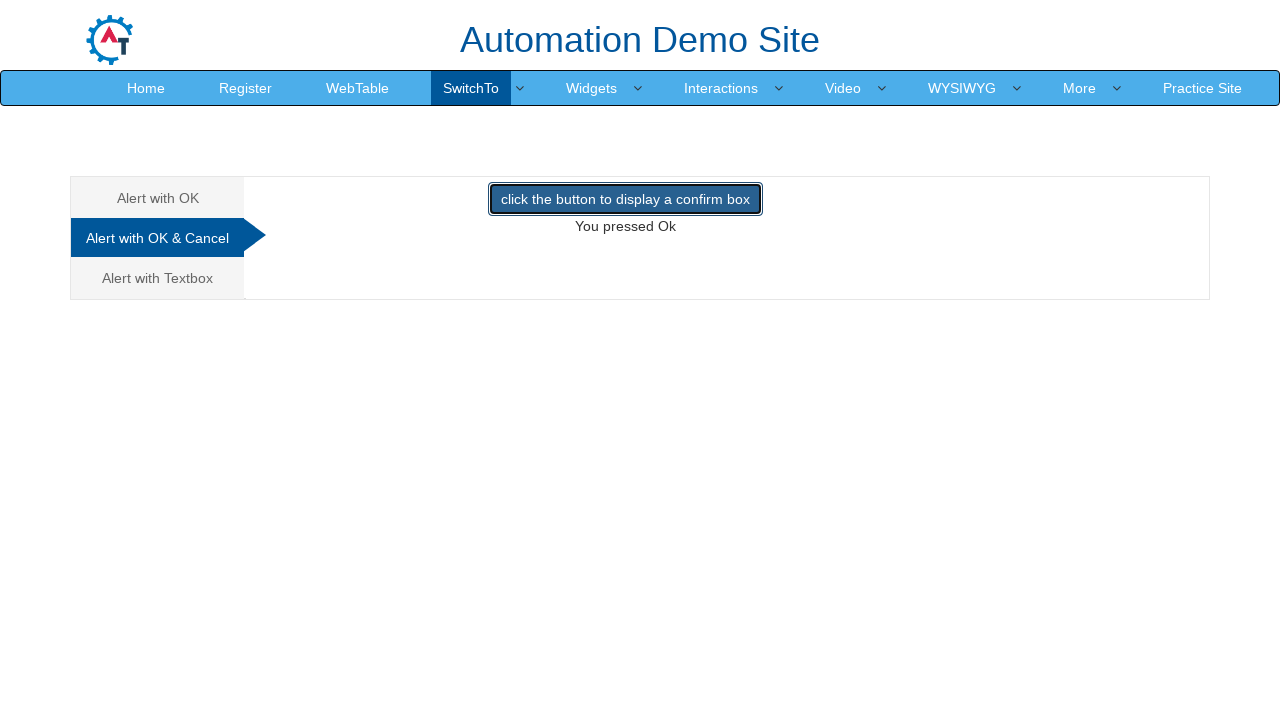

Clicked link to navigate to prompt alert example at (158, 278) on xpath=//a[text()='Alert with Textbox ']
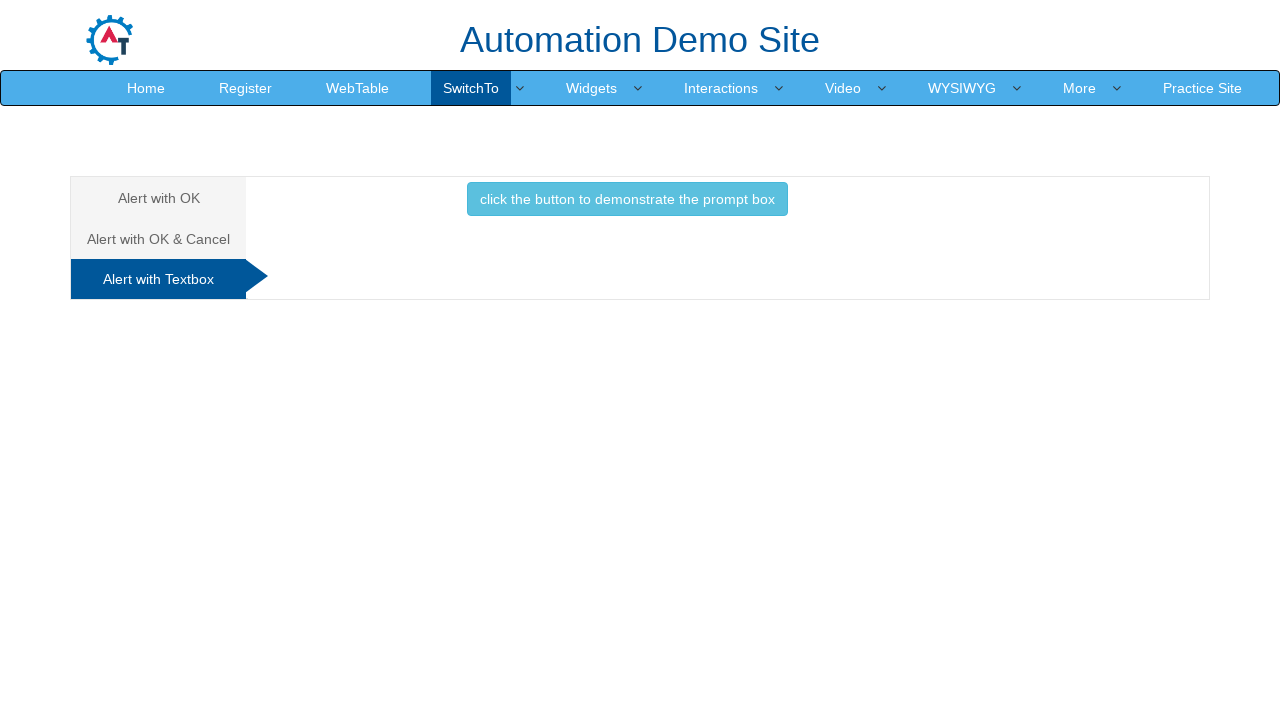

Clicked button to trigger prompt dialog at (627, 199) on xpath=//button[text()='click the button to demonstrate the prompt box ']
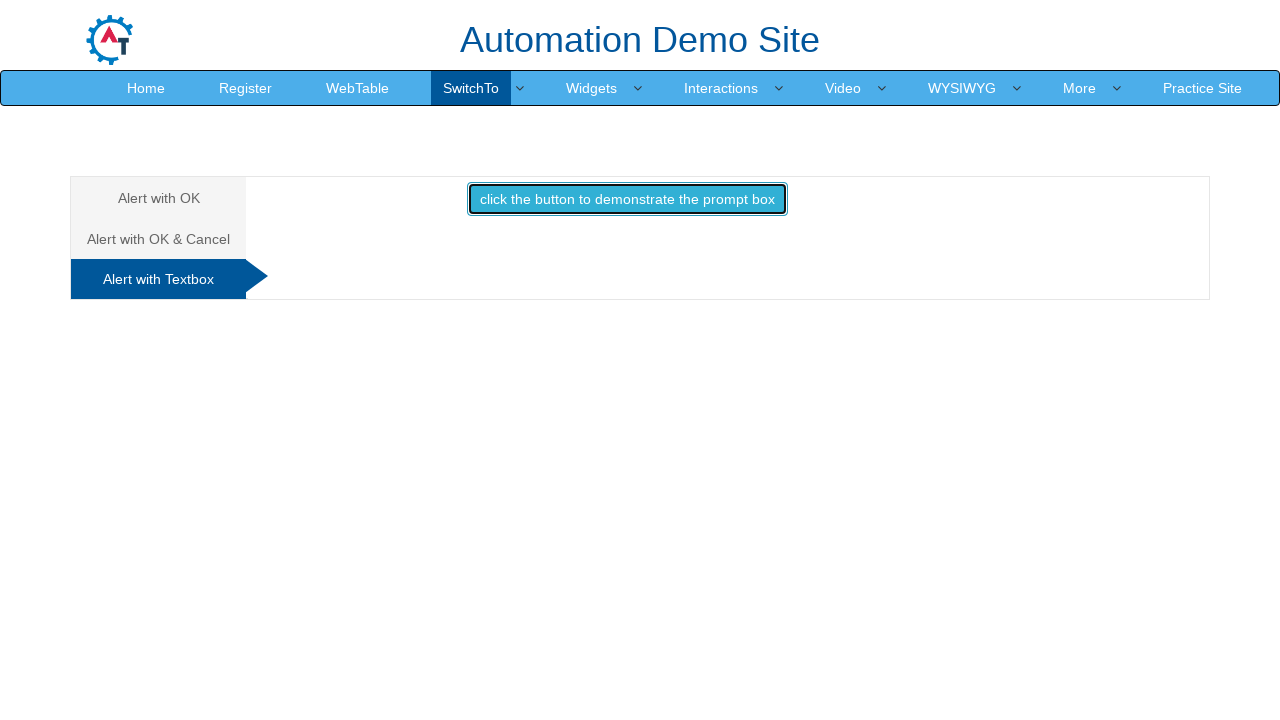

Accepted prompt dialog and entered text 'Akshyx'
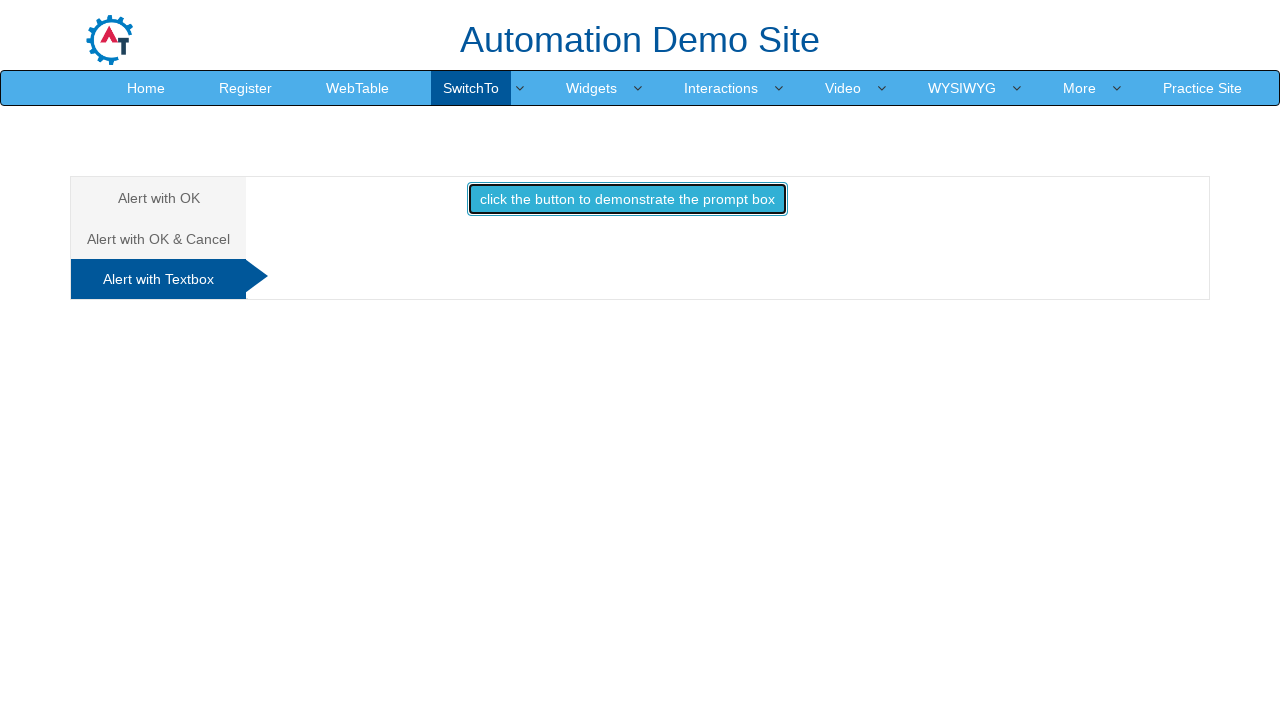

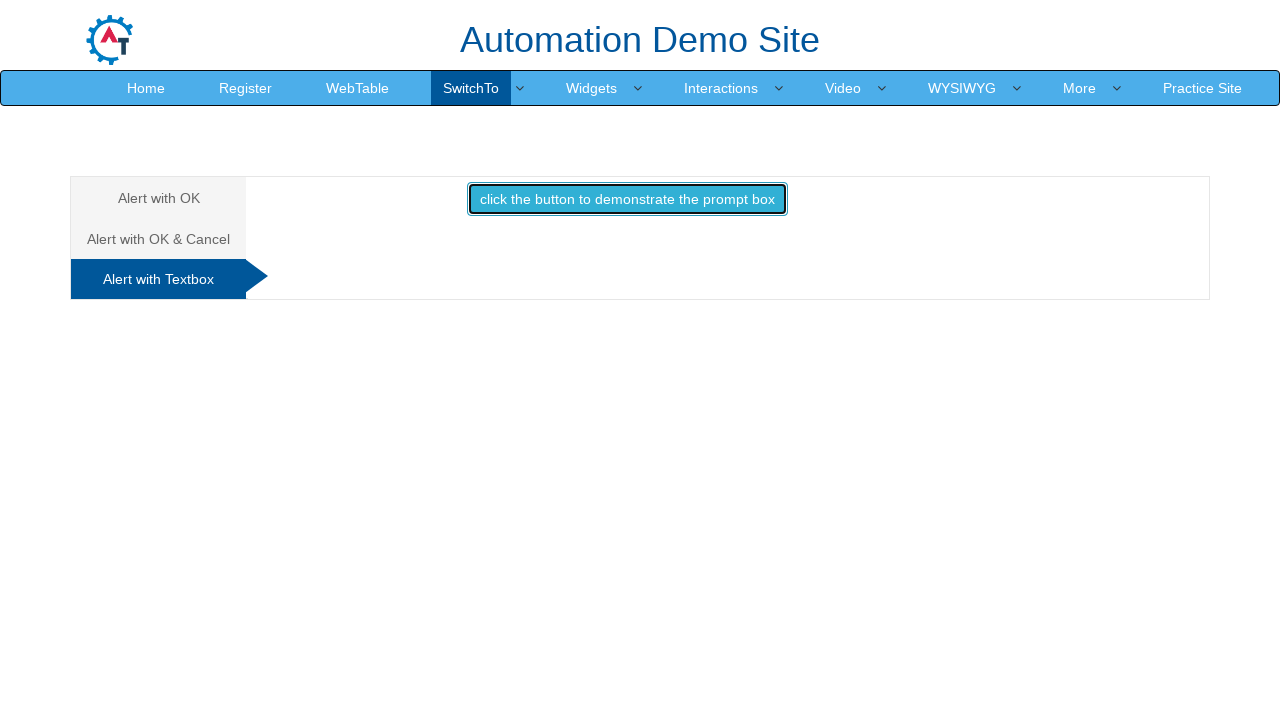